Navigates to a Baeldung tutorial page and performs multiple scroll actions using JavaScript

Starting URL: https://www.baeldung.com/rest-assured-tutorial

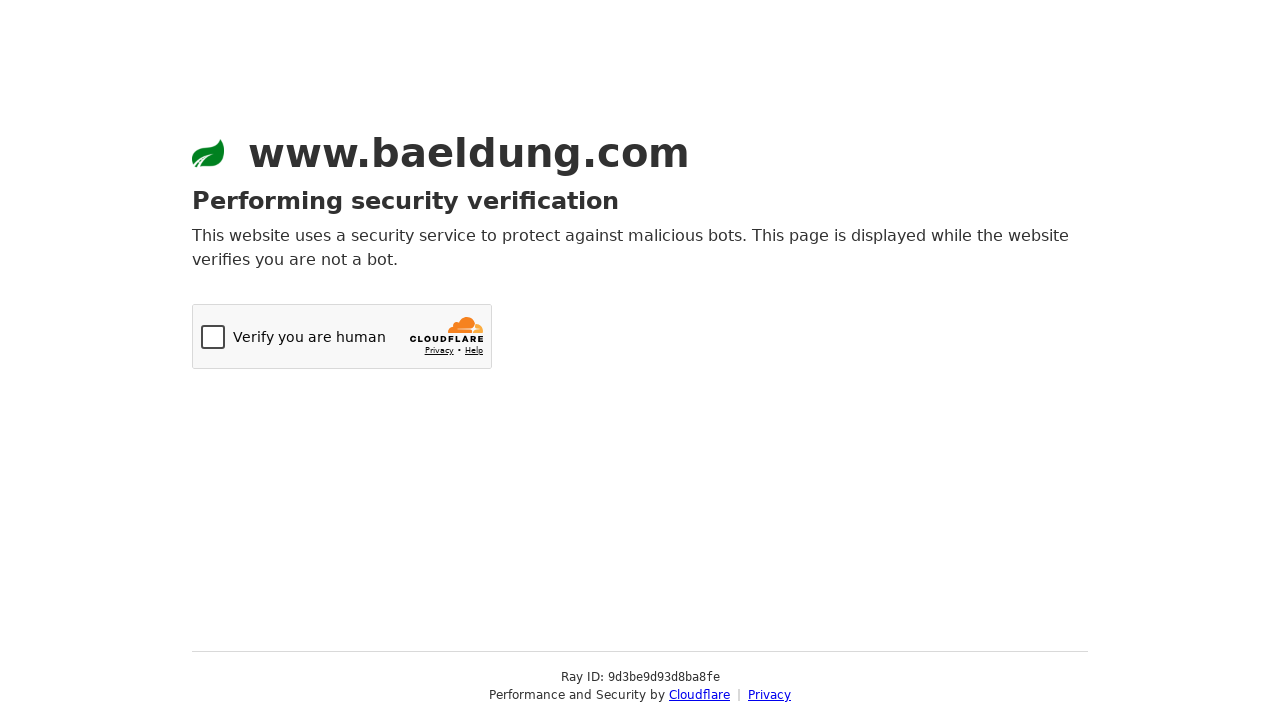

Navigated to Baeldung REST Assured tutorial page
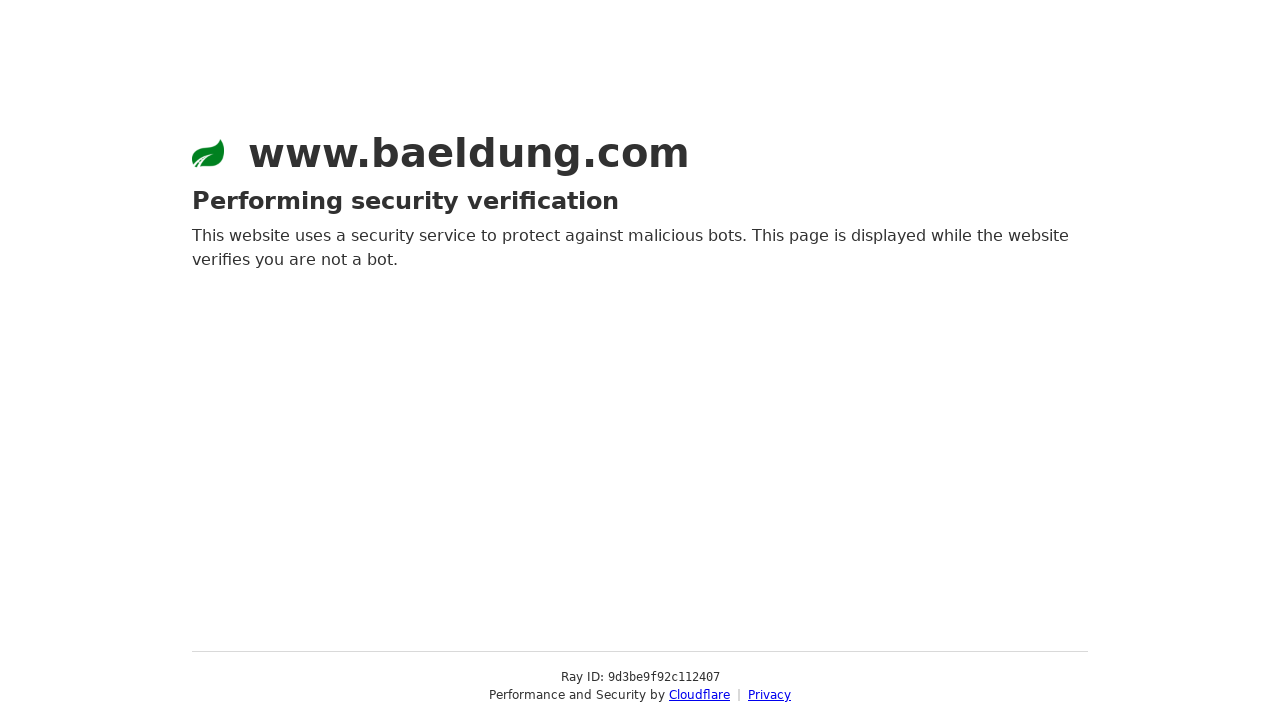

Scrolled down the page using JavaScript (scroll 1)
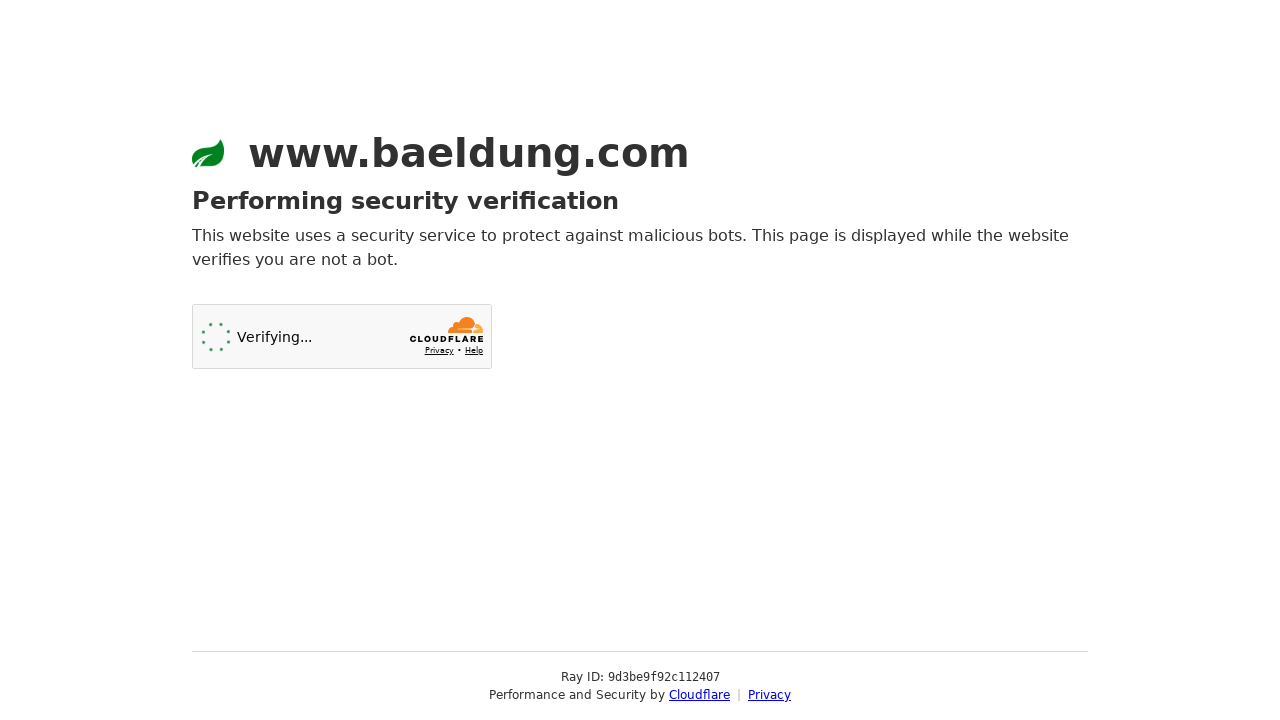

Scrolled down the page using JavaScript (scroll 2)
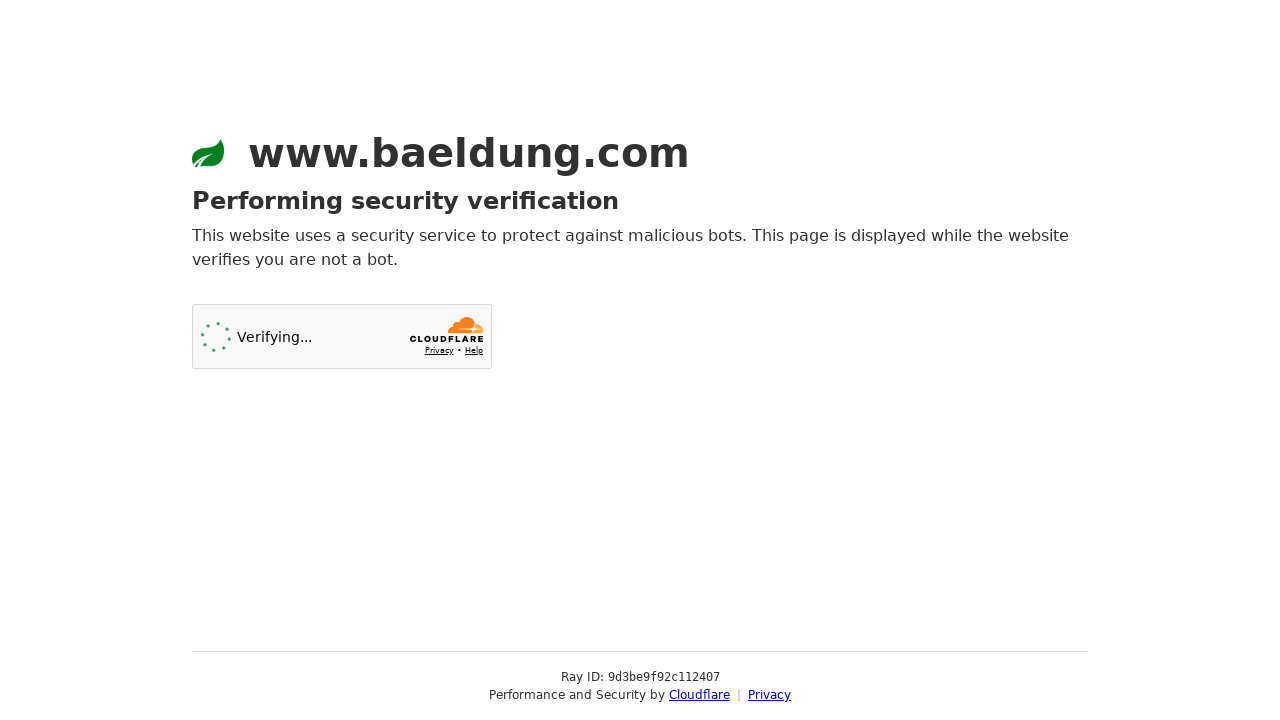

Scrolled down the page using JavaScript (scroll 3)
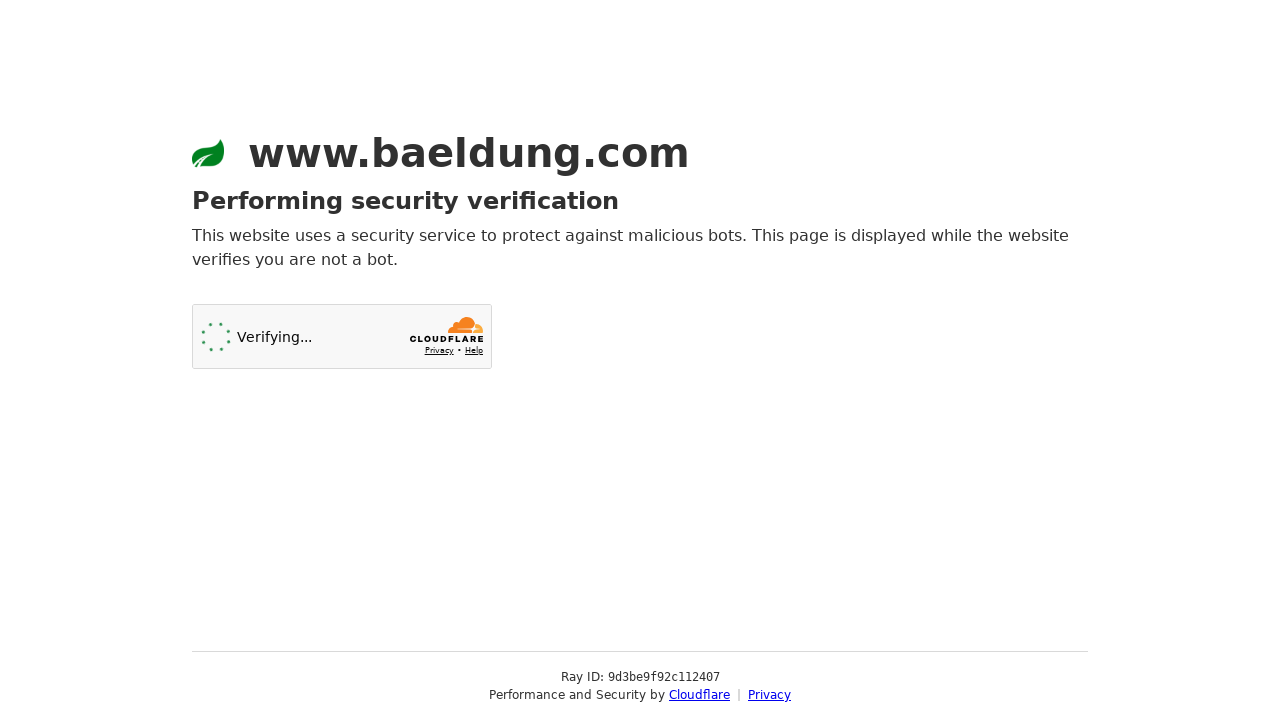

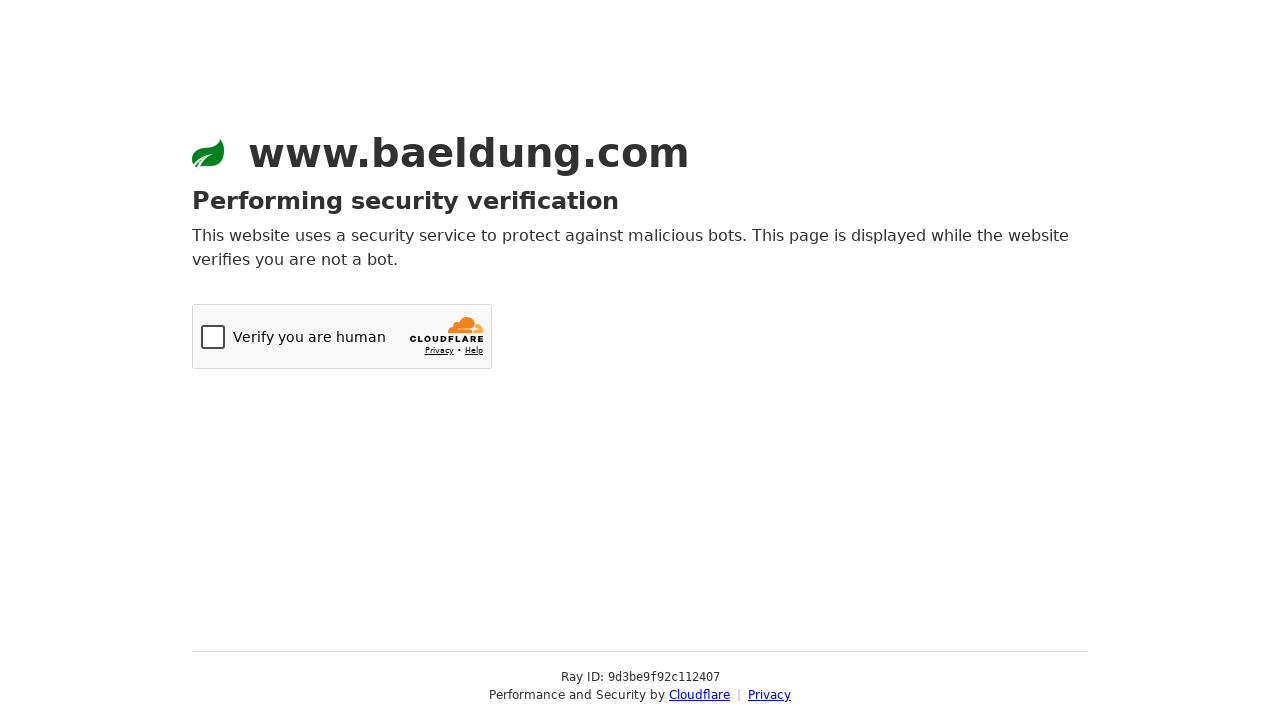